Tests checkbox functionality by verifying initial state, clicking the checkbox, and confirming it becomes selected

Starting URL: https://rahulshettyacademy.com/dropdownsPractise/

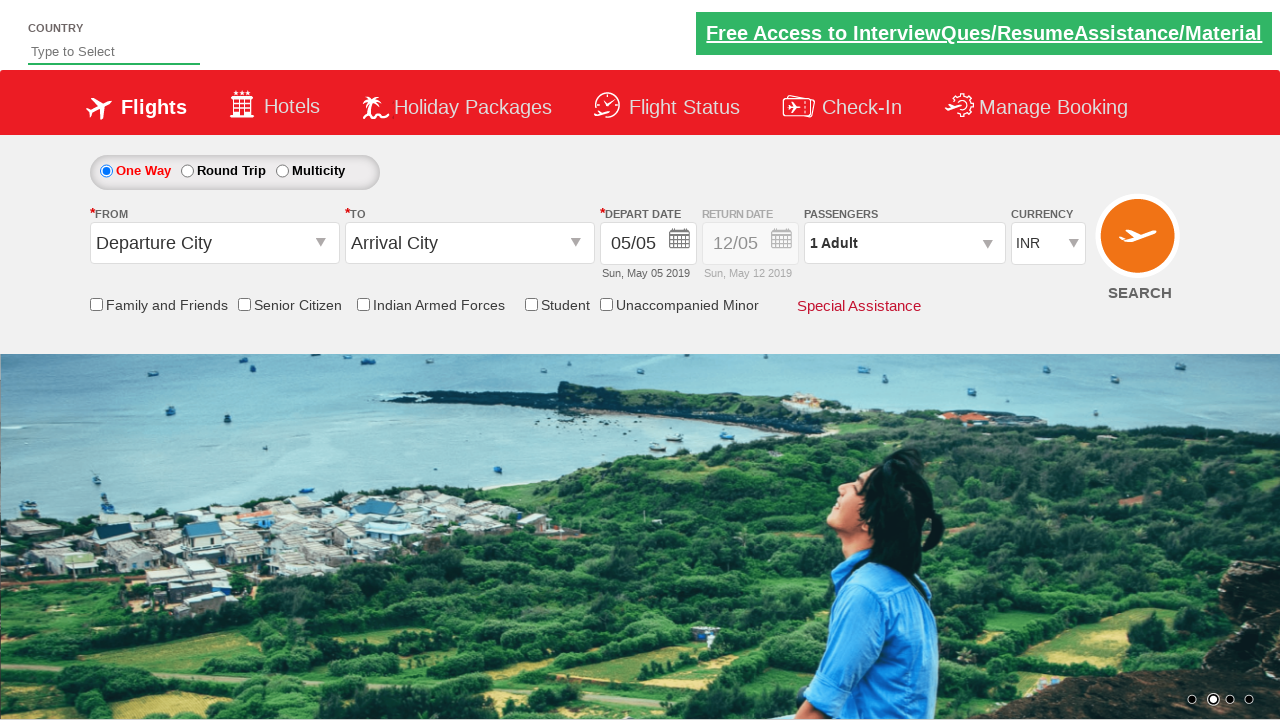

Verified checkbox is initially not selected
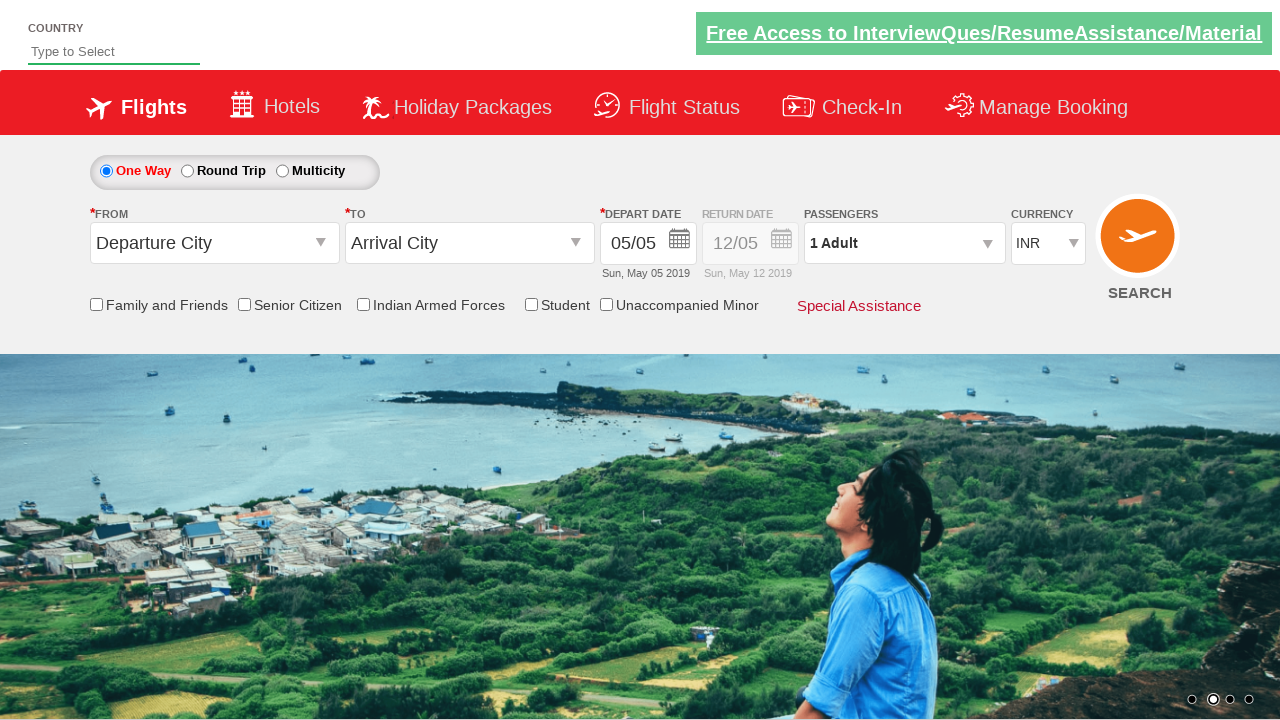

Clicked the friends and family checkbox at (96, 304) on input[id*='friendsandfamily']
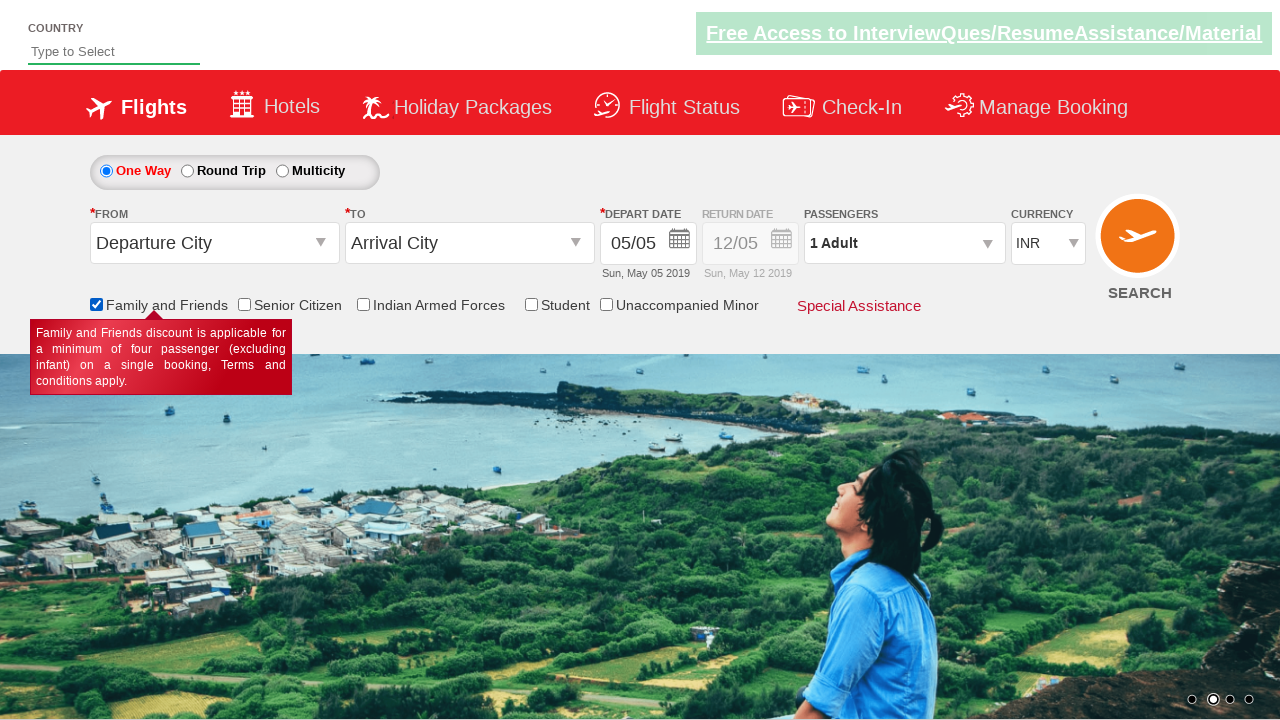

Verified checkbox is now selected
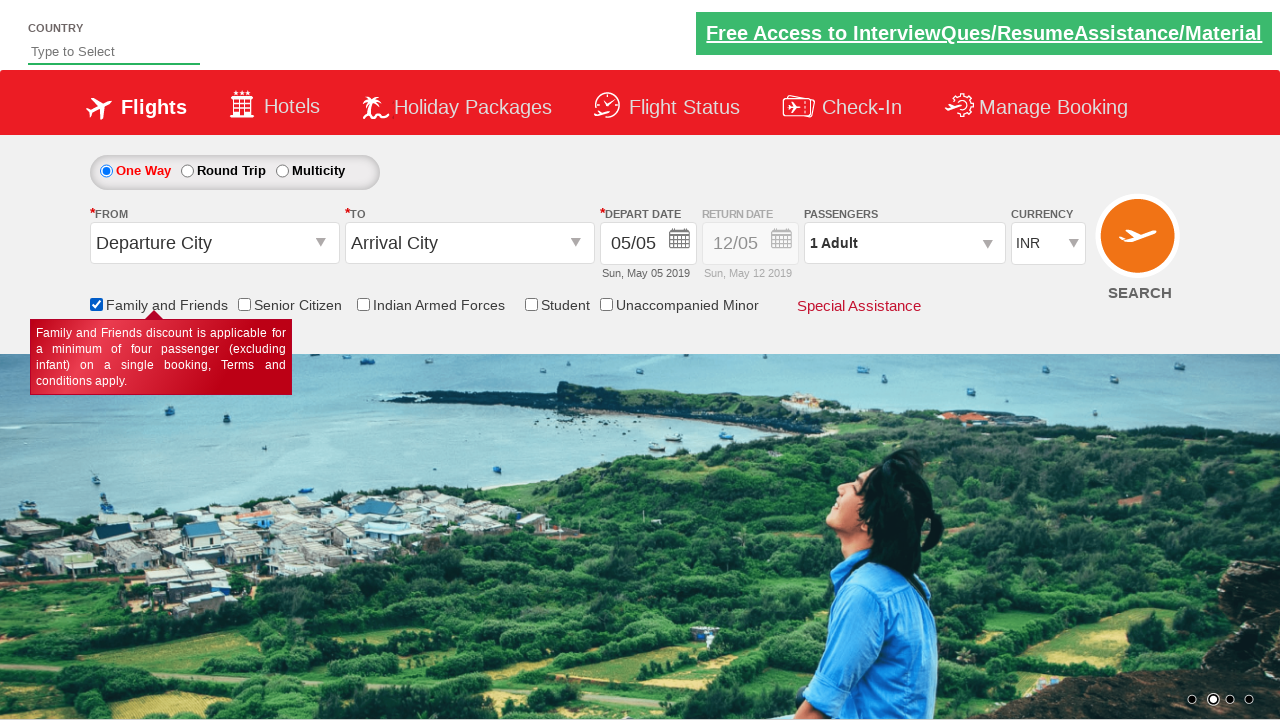

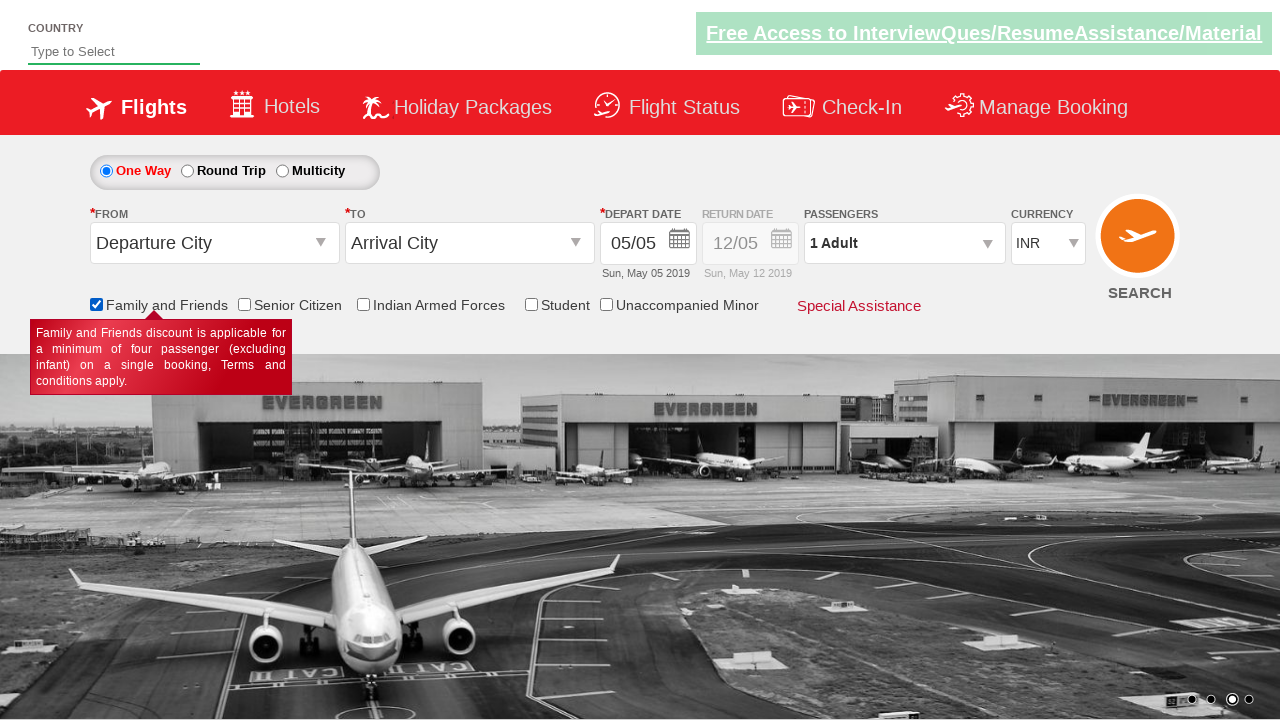